Tests the "No" radio button by attempting to click it and verifying its disabled state

Starting URL: https://demoqa.com/radio-button

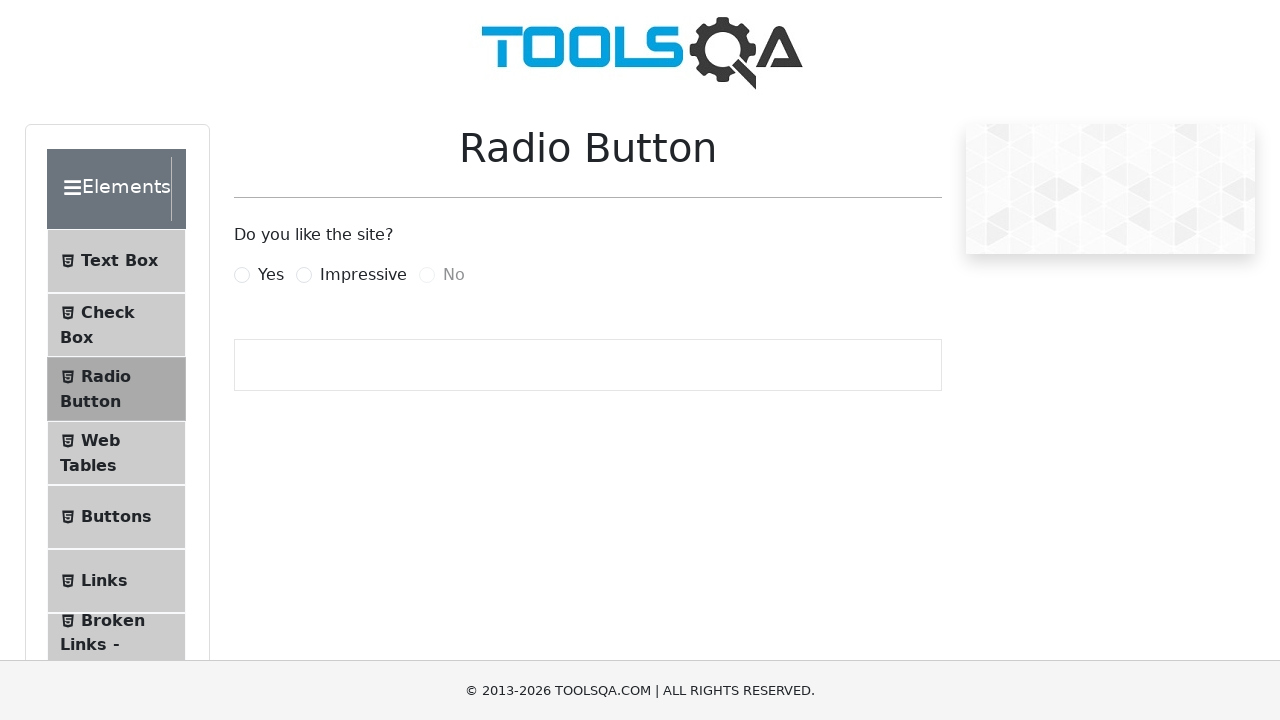

Navigated to radio button test page
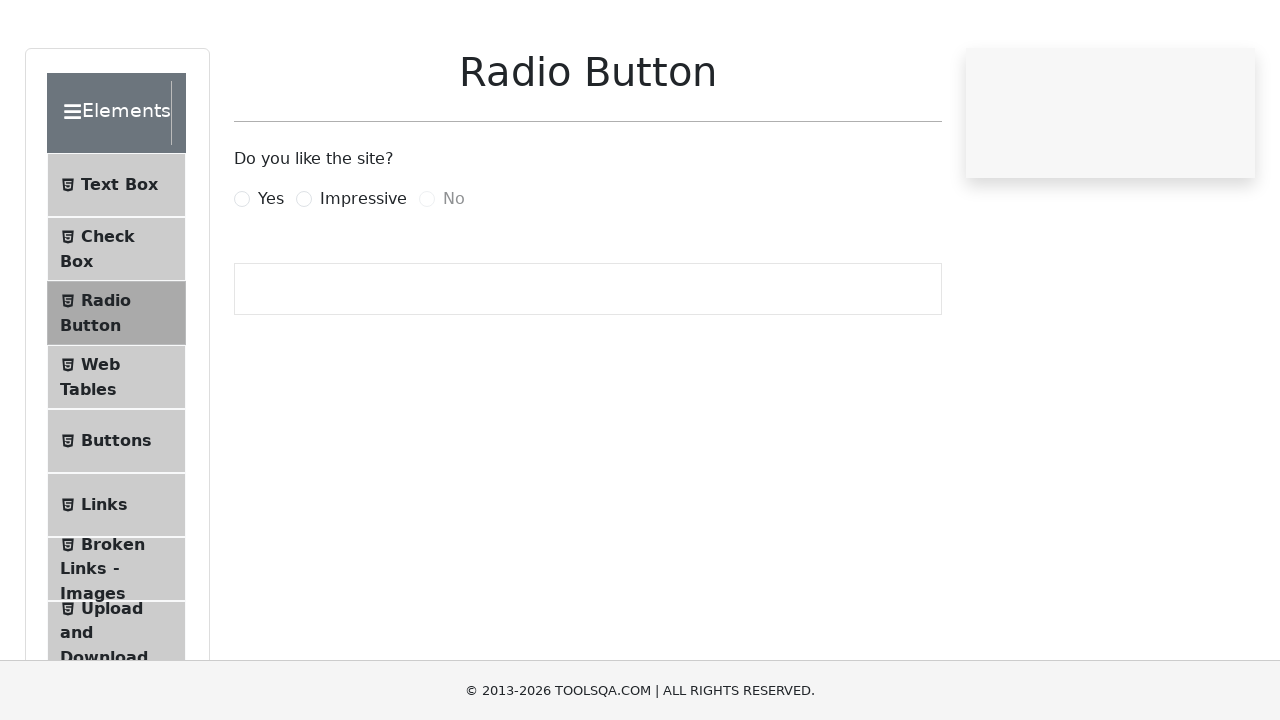

Attempted to click the No radio button with force=True at (454, 275) on label[for='noRadio']
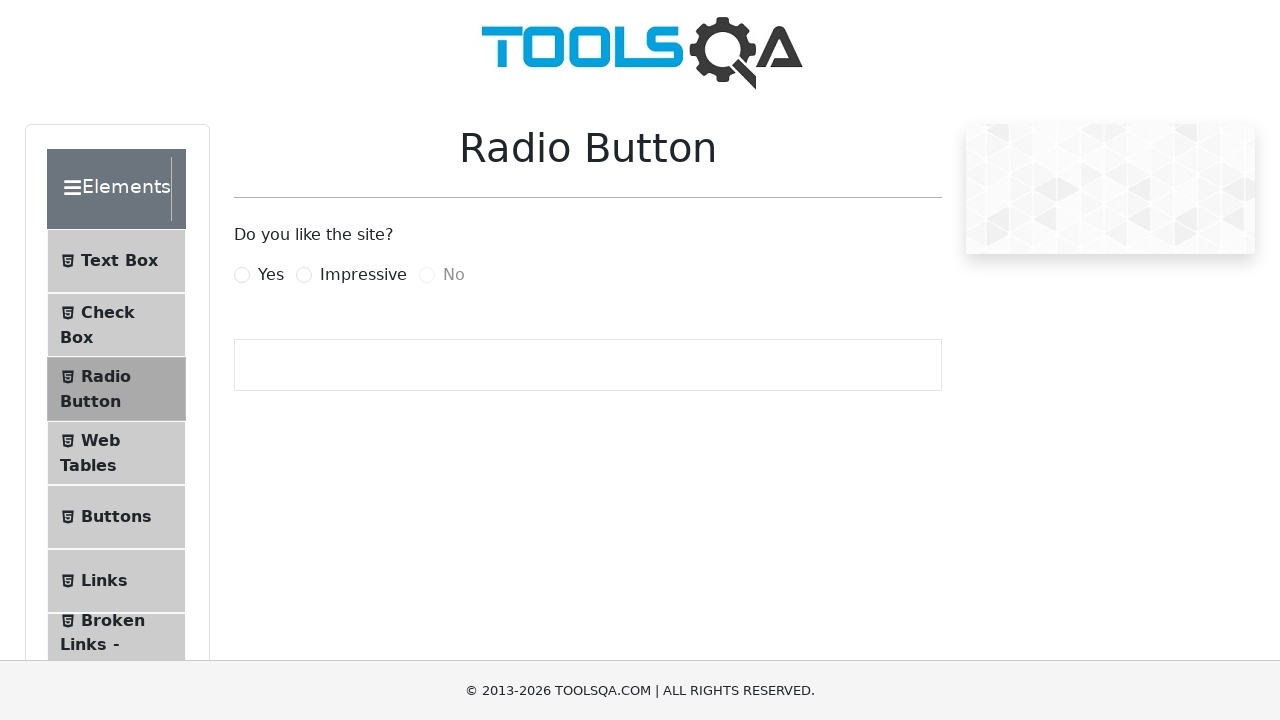

Waited 500ms to observe if result text appears
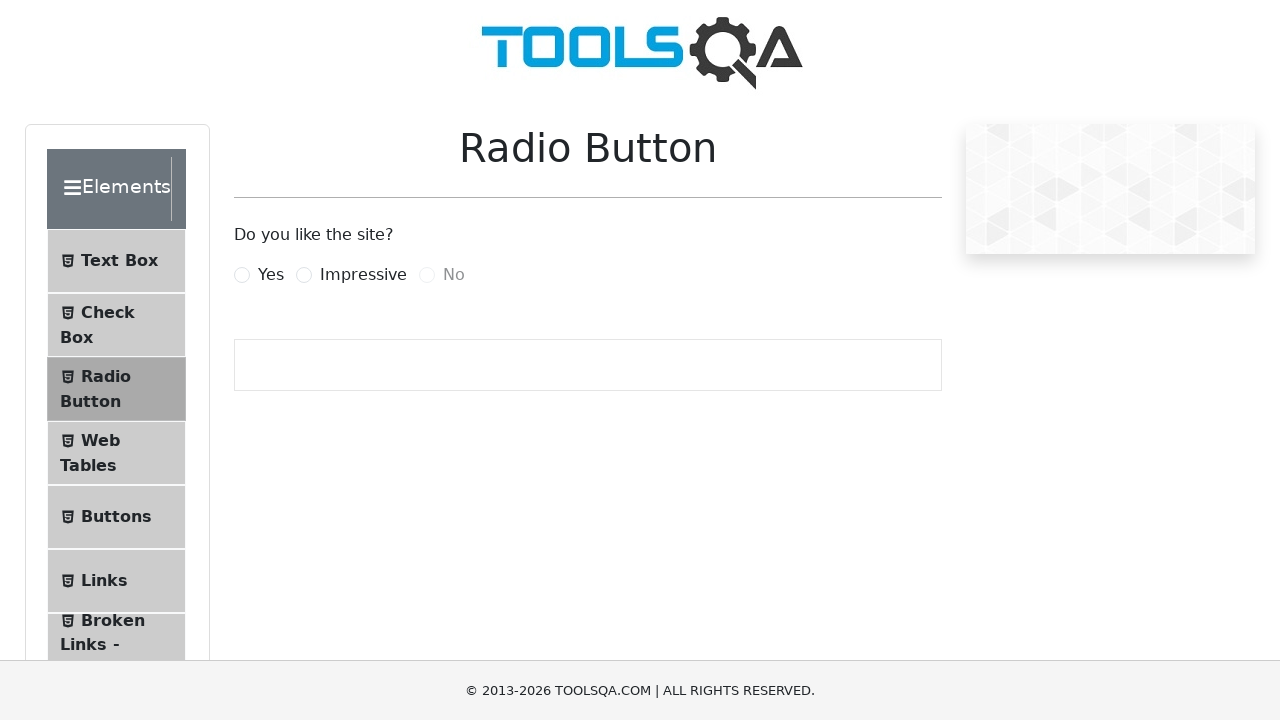

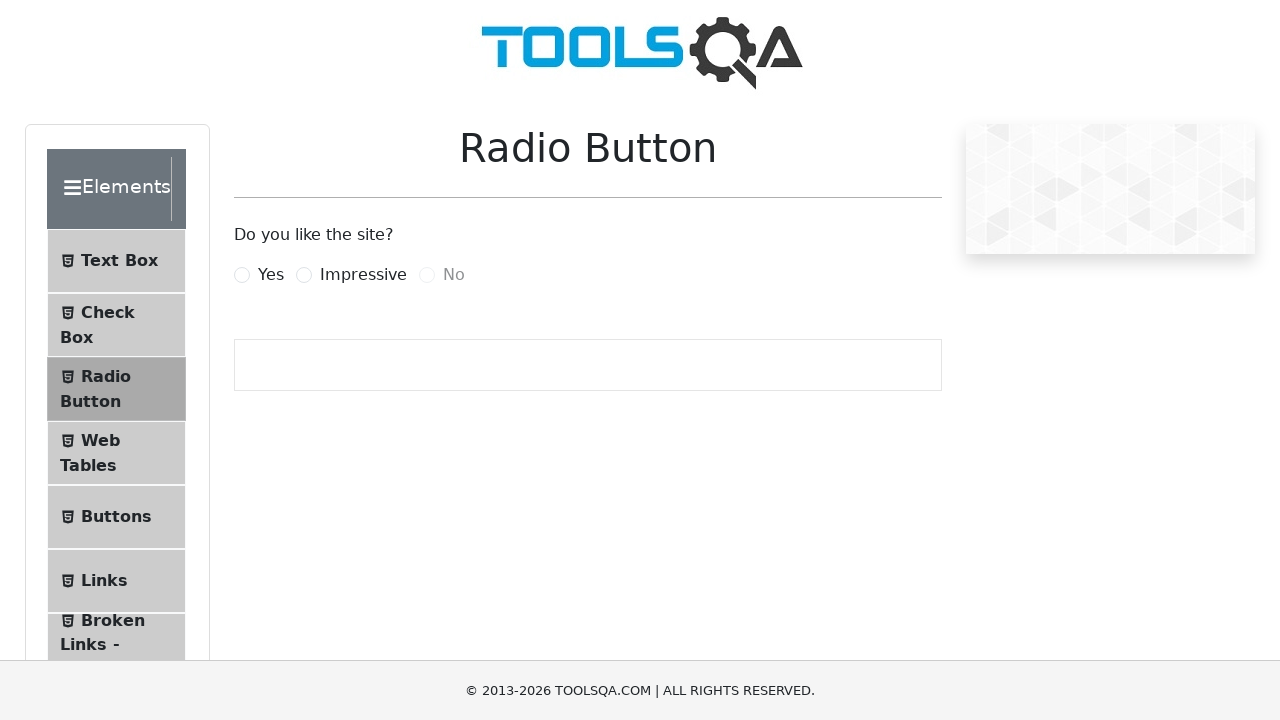